Tests iframe handling by switching into a single iframe to fill a text field, then switching back to default content, clicking to view nested iframes, and filling text in a nested iframe within another iframe.

Starting URL: https://demo.automationtesting.in/Frames.html

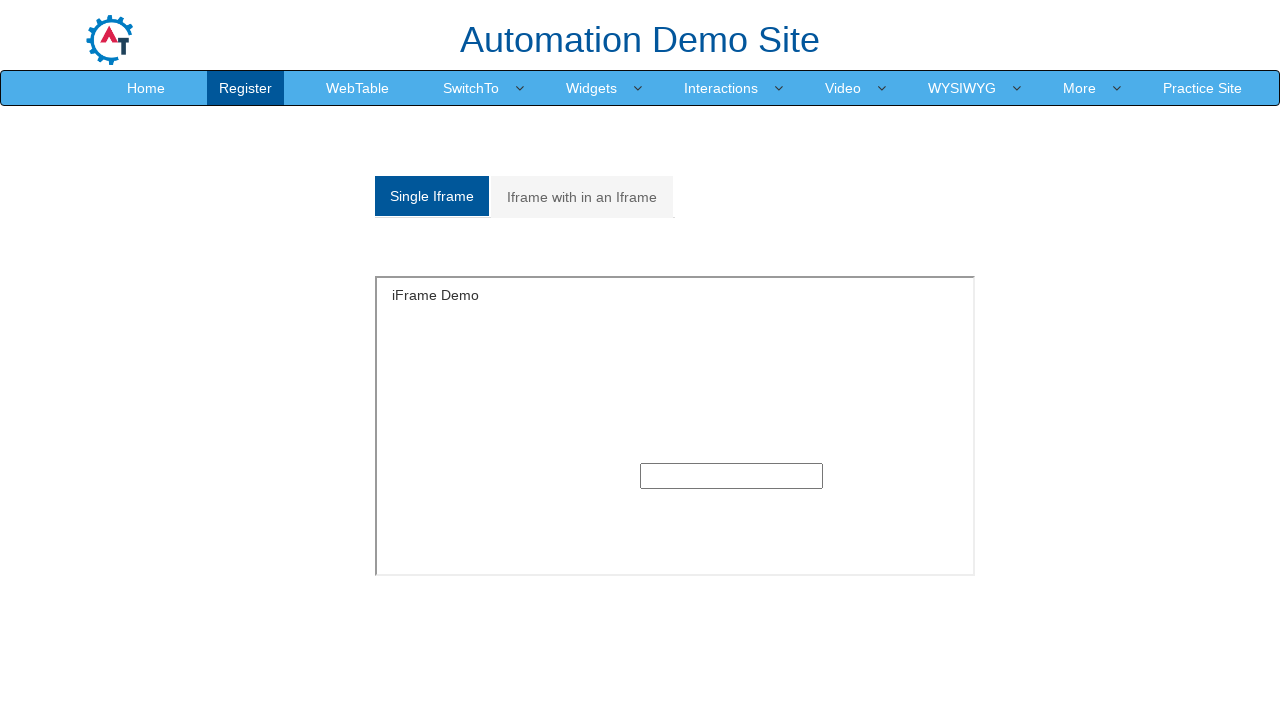

Switched to single iframe and filled text field with 'switch in iframe' on iframe#singleframe >> internal:control=enter-frame >> input[type='text']
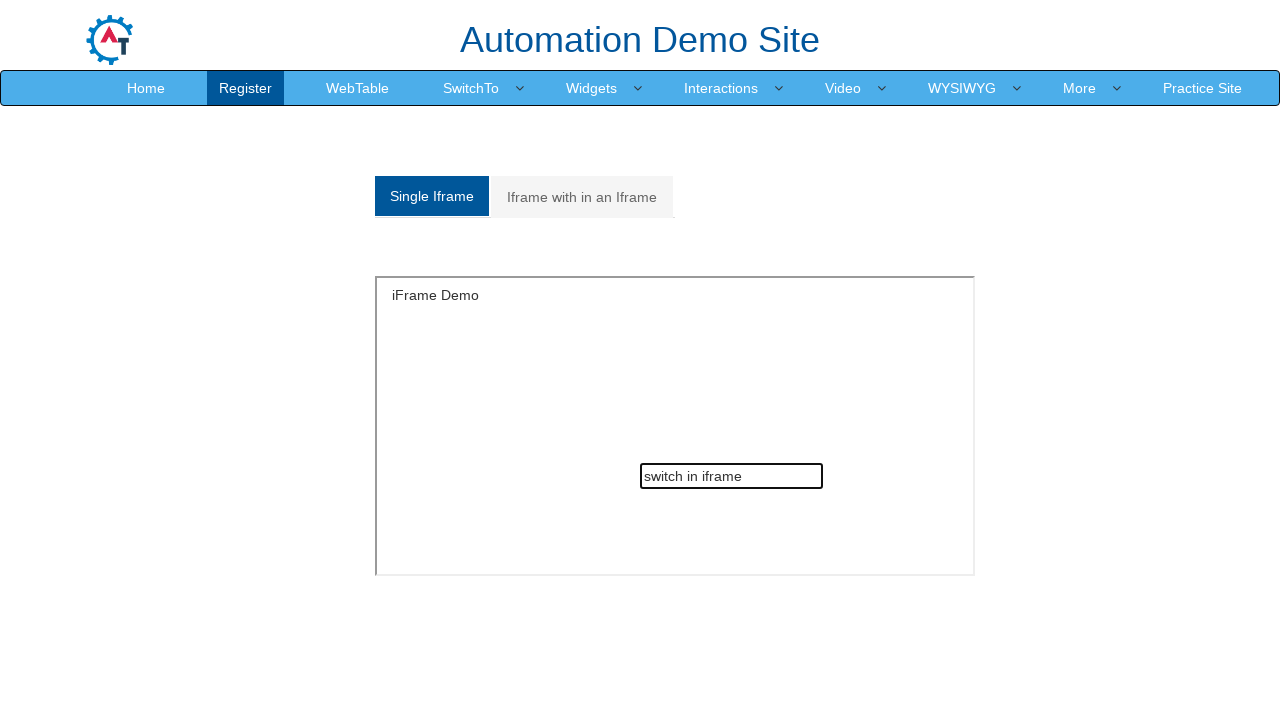

Clicked on 'Iframe with in an Iframe' tab at (582, 197) on a:has-text('Iframe with in an Iframe')
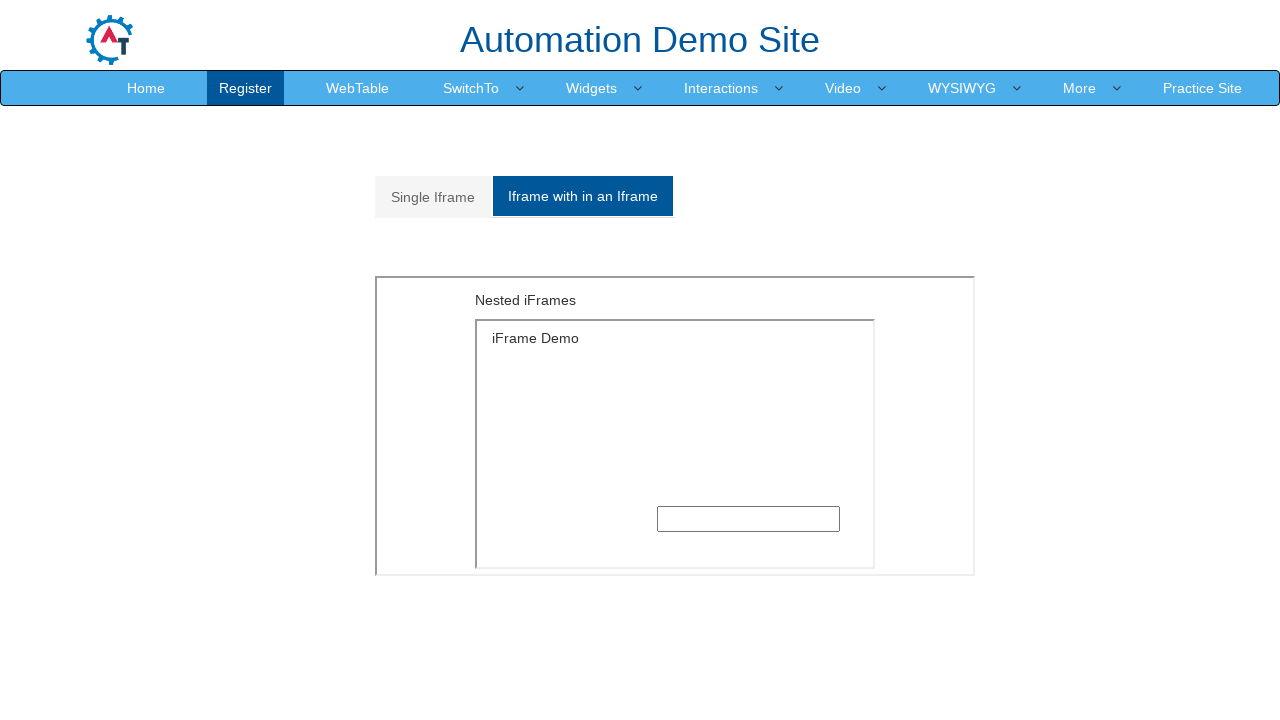

Outer iframe with MultipleFrames.html loaded
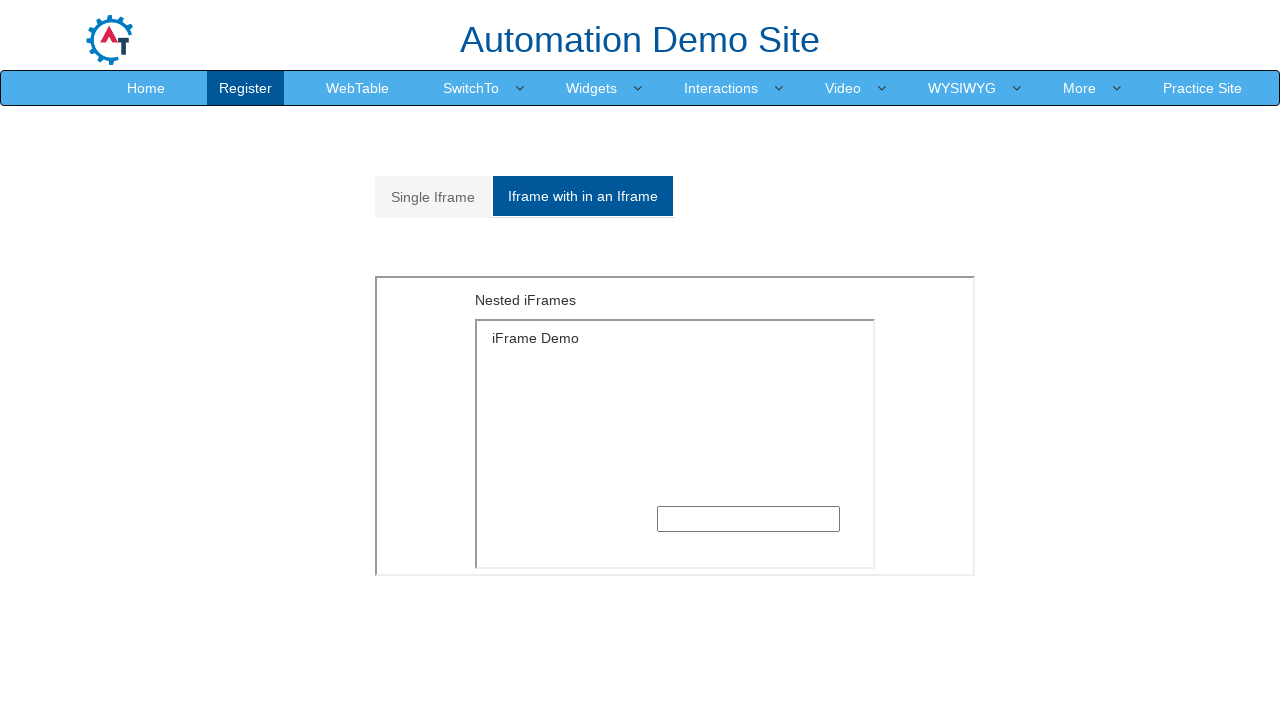

Switched to outer iframe and located nested iframe
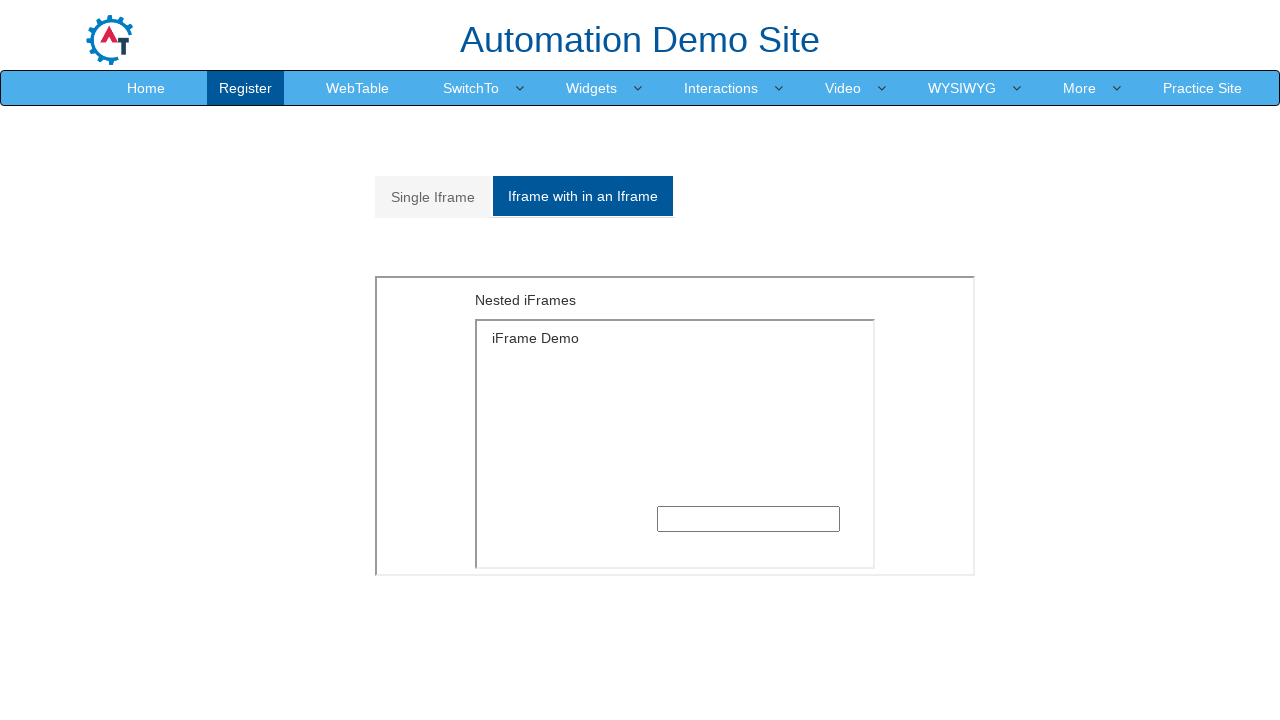

Switched to nested iframe and filled text field with 'successfull switched inside' on iframe[src='MultipleFrames.html'] >> internal:control=enter-frame >> iframe >> i
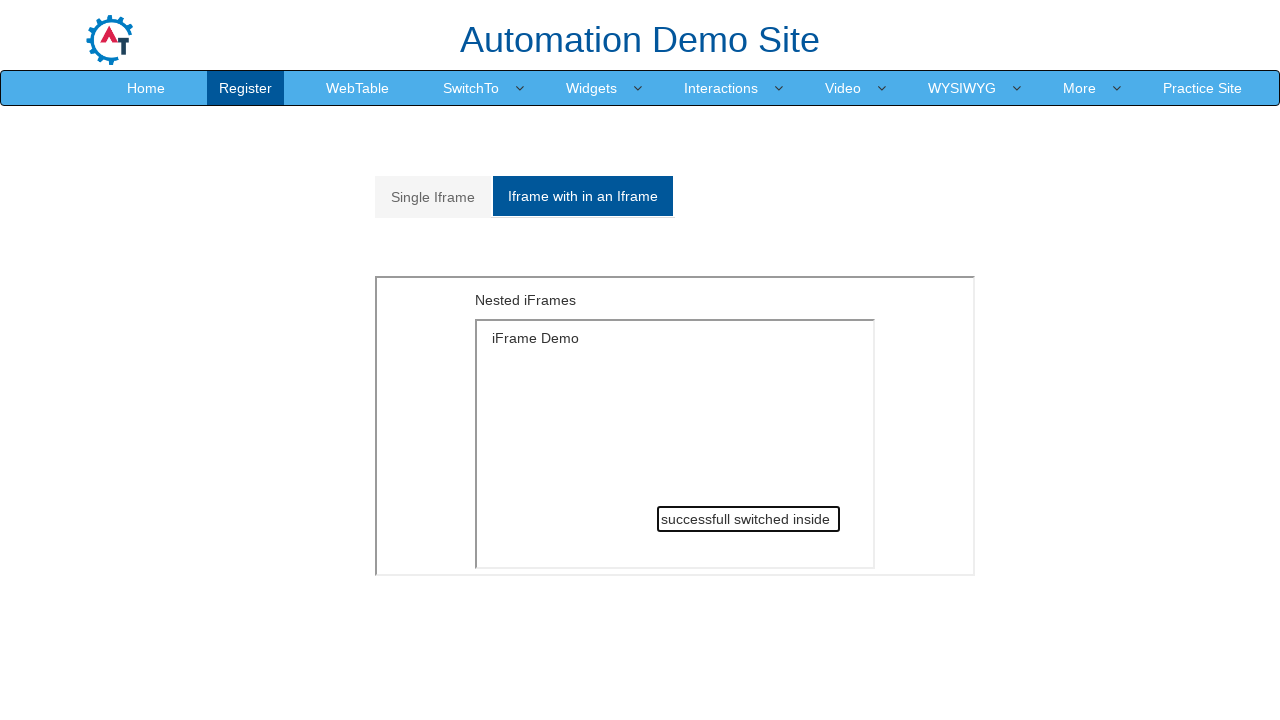

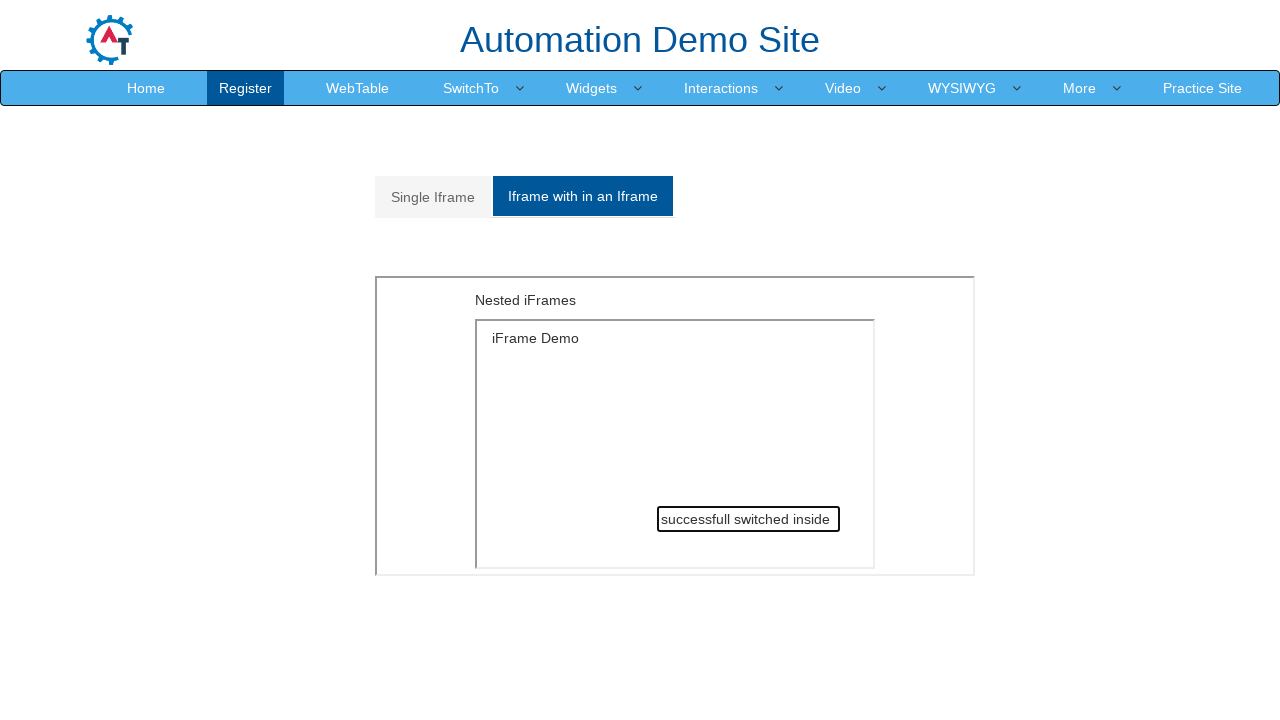